Tests navigation to a Selenium WebDriver Java tutorial page, verifies the page title, and clicks on the "Web form" link

Starting URL: https://bonigarcia.dev/selenium-webdriver-java/

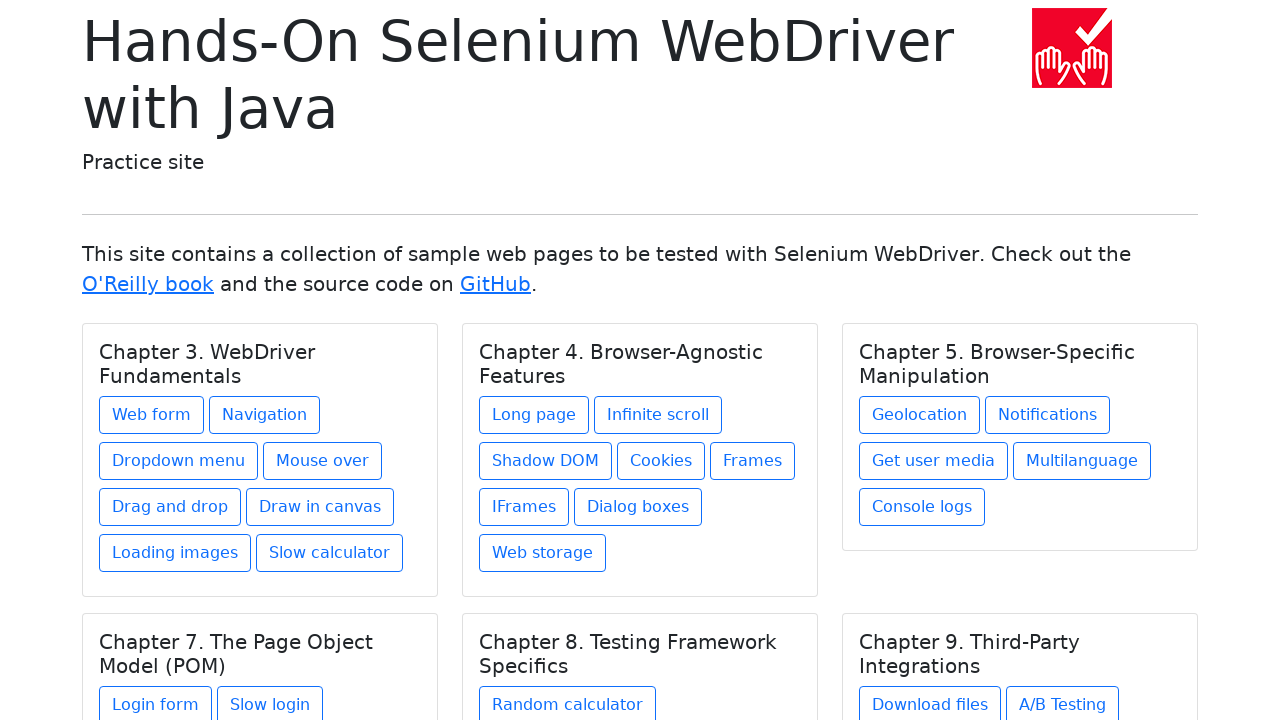

Verified page title is 'Hands-On Selenium WebDriver with Java'
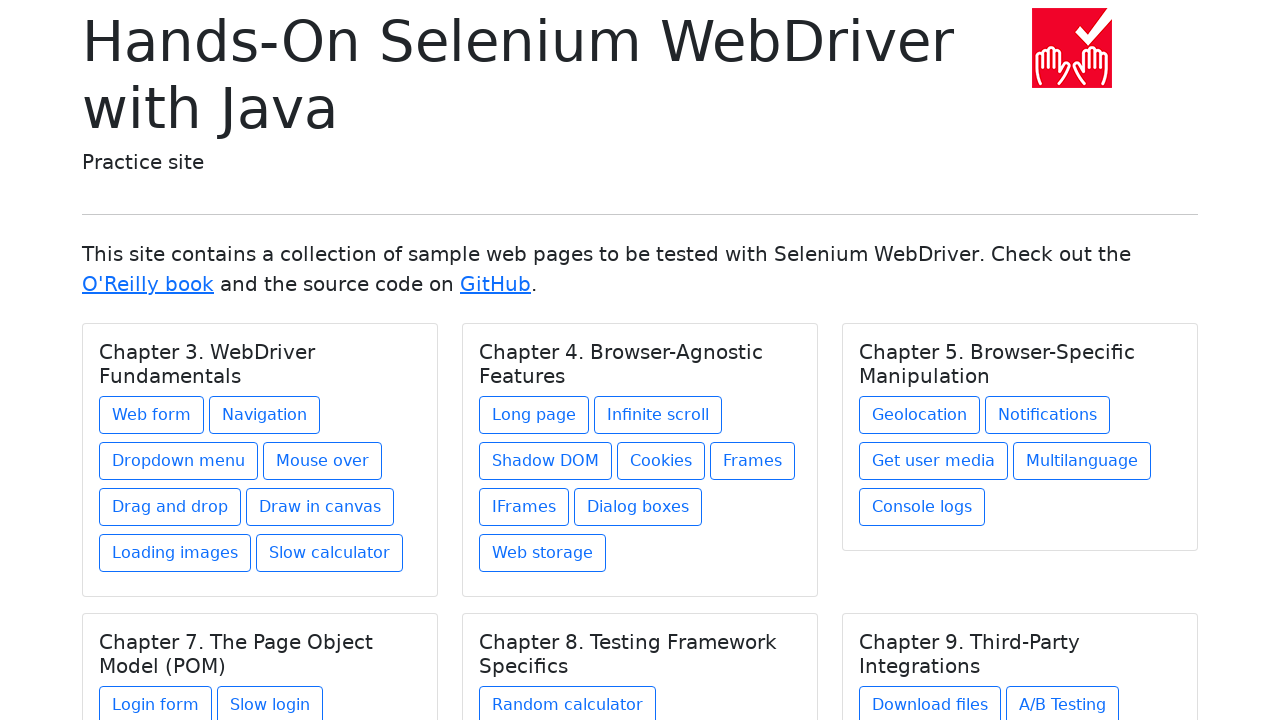

Clicked on the 'Web form' link at (152, 415) on a:text('Web form')
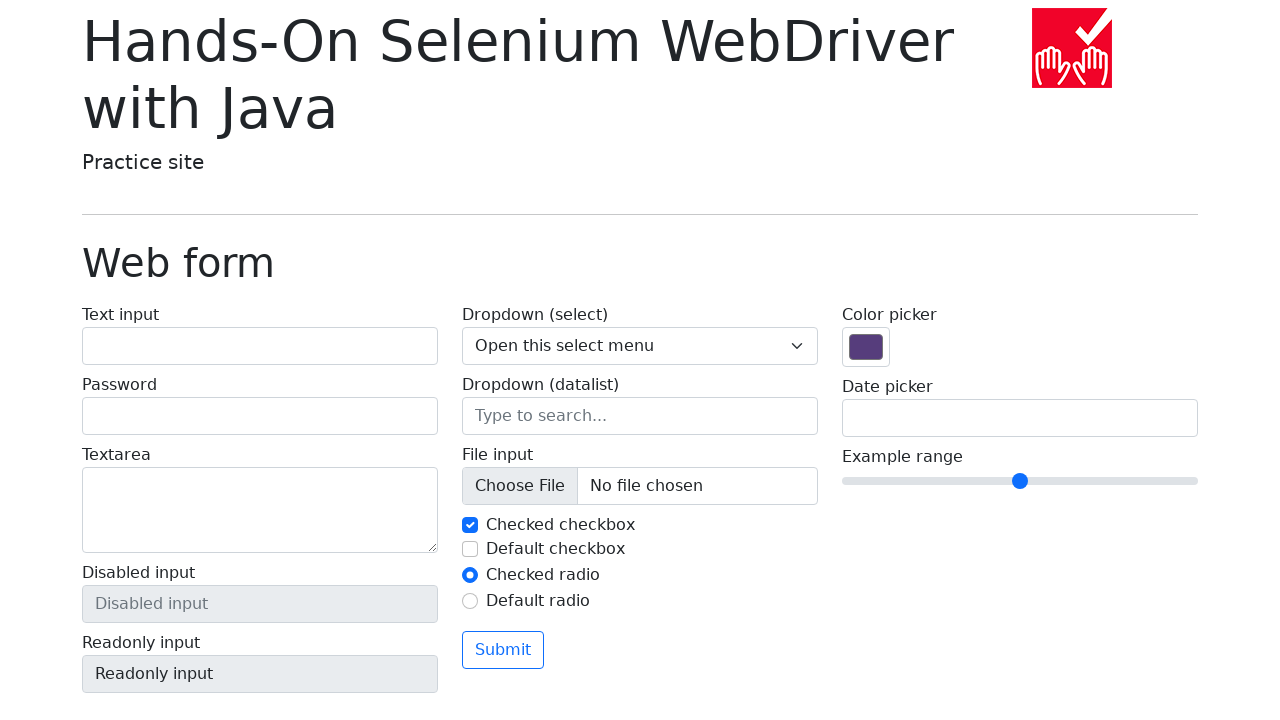

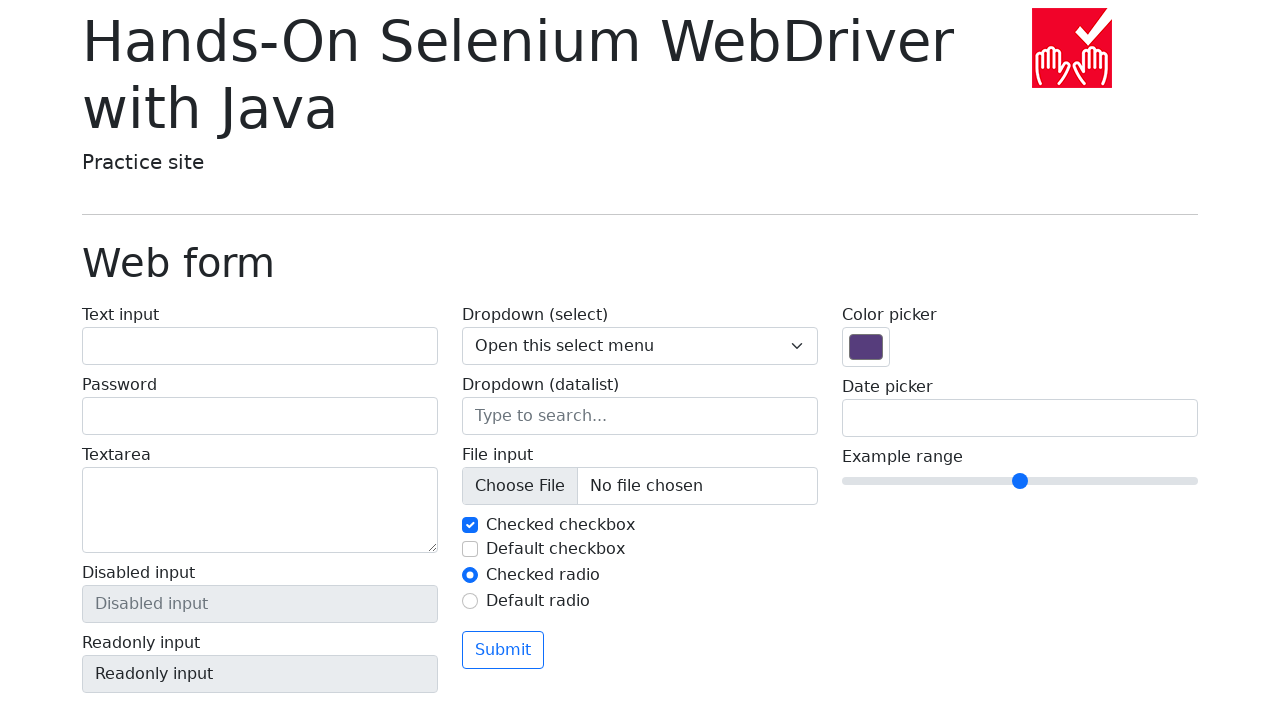